Visits the Amber Framework homepage and verifies that the Amber logo is displayed with the correct source URL

Starting URL: http://www.amberframework.org

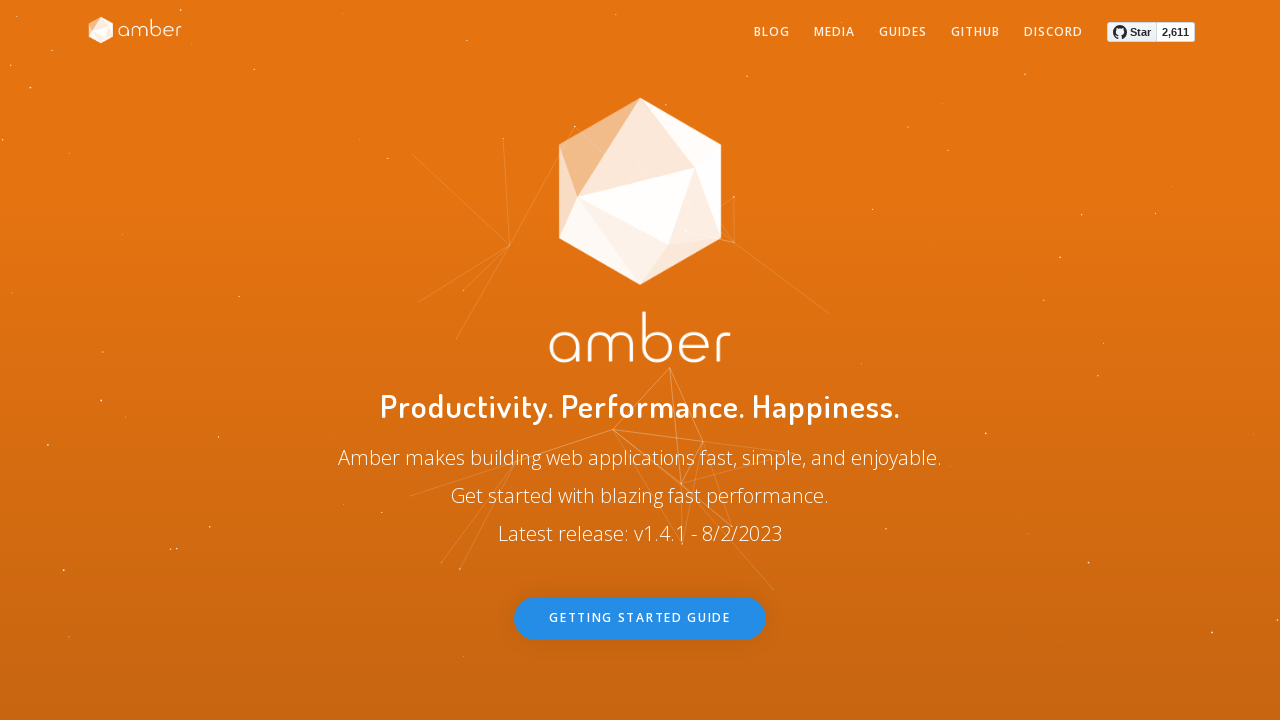

Navigated to Amber Framework homepage
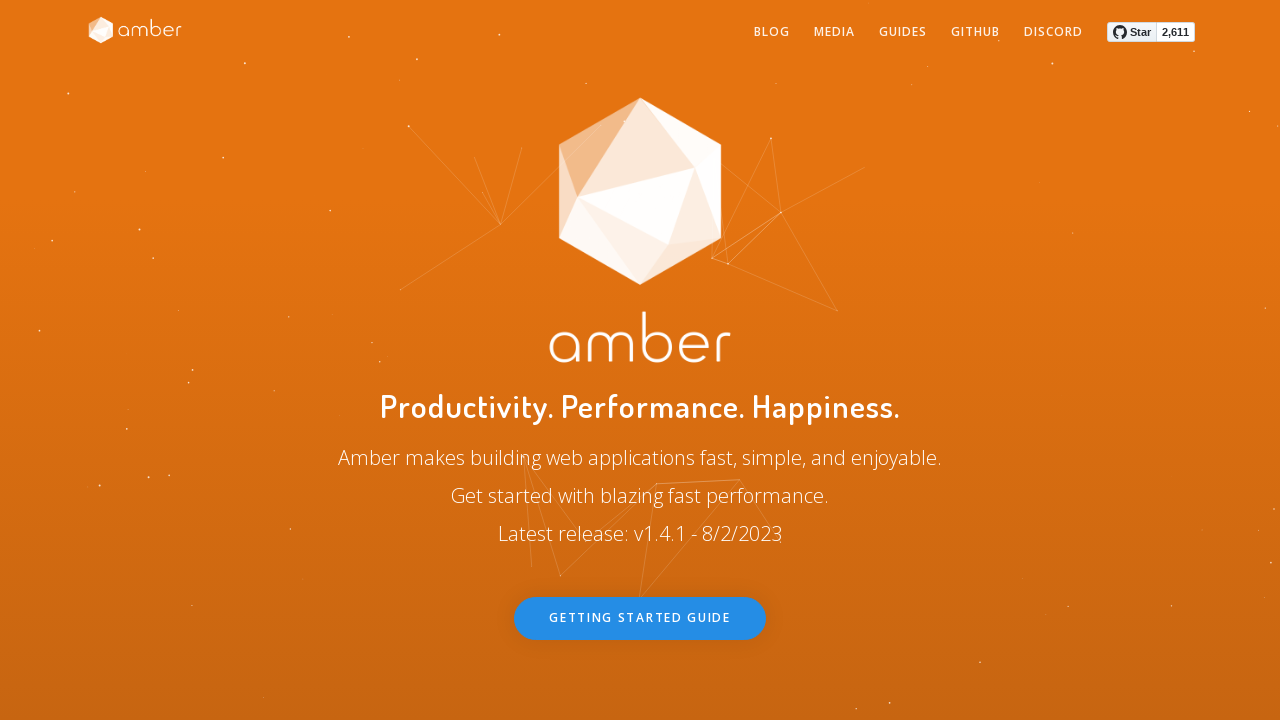

Located Amber logo element
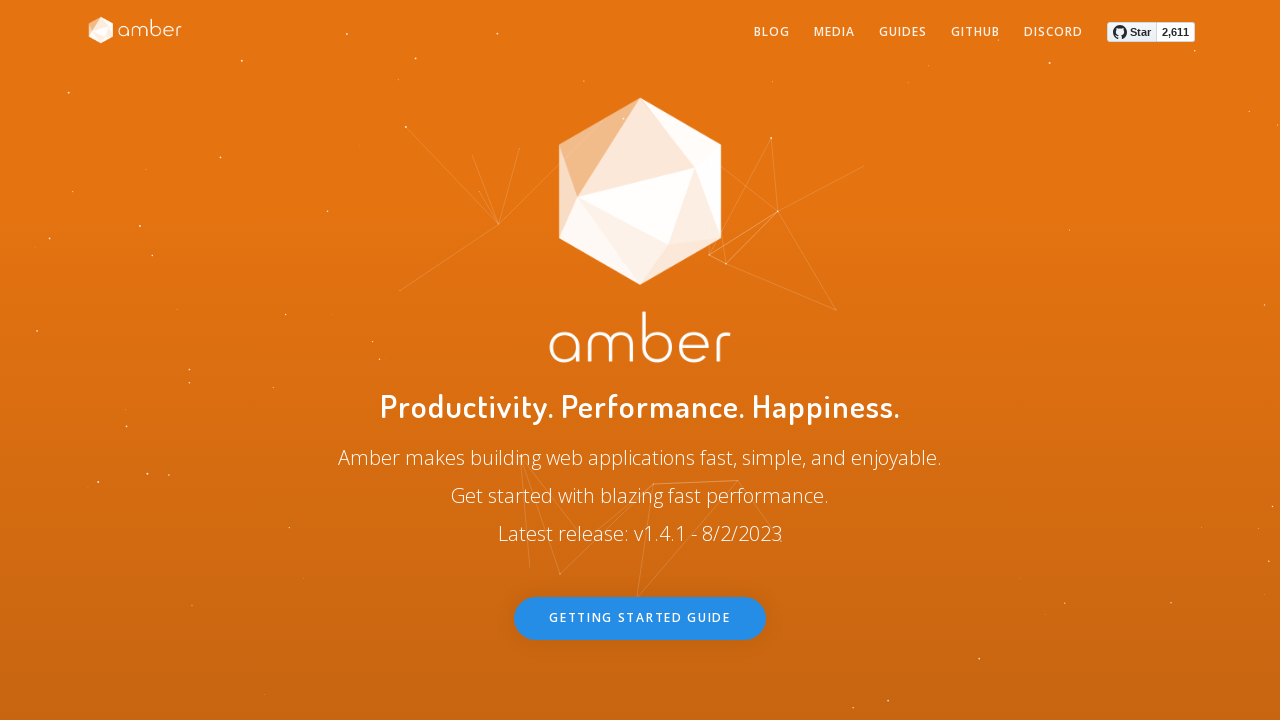

Waited for Amber logo to be visible
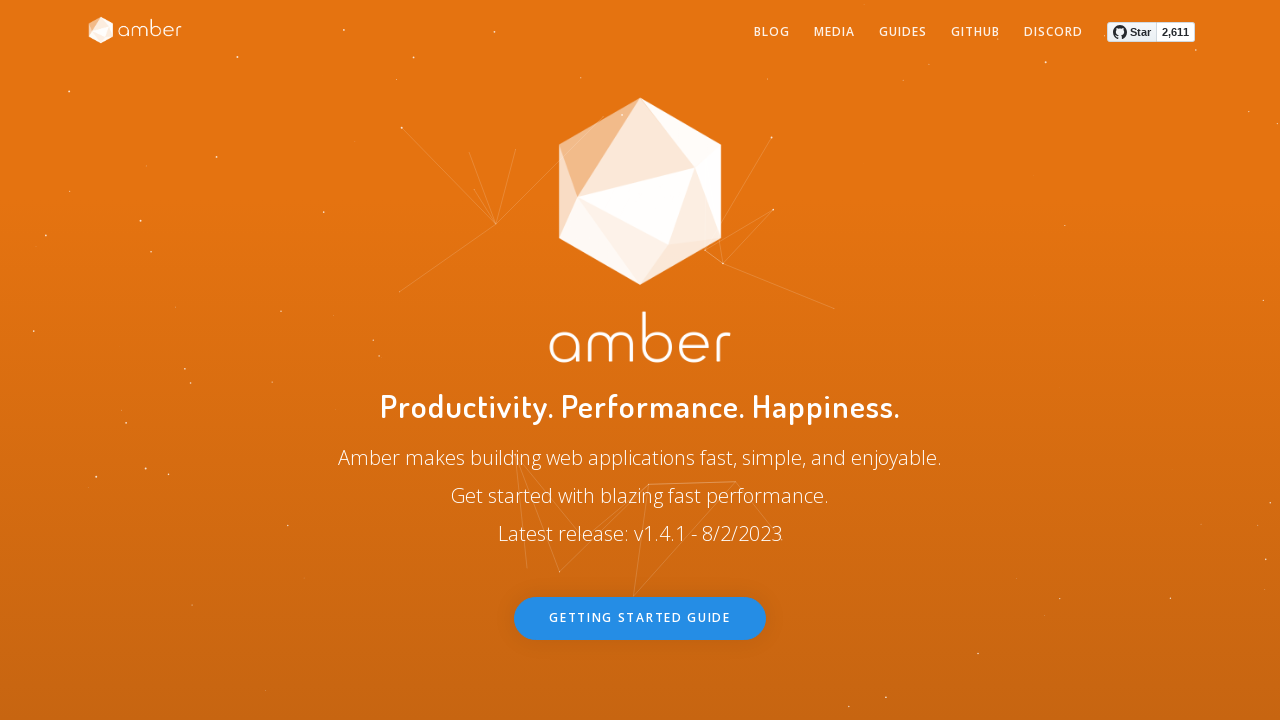

Retrieved logo src attribute
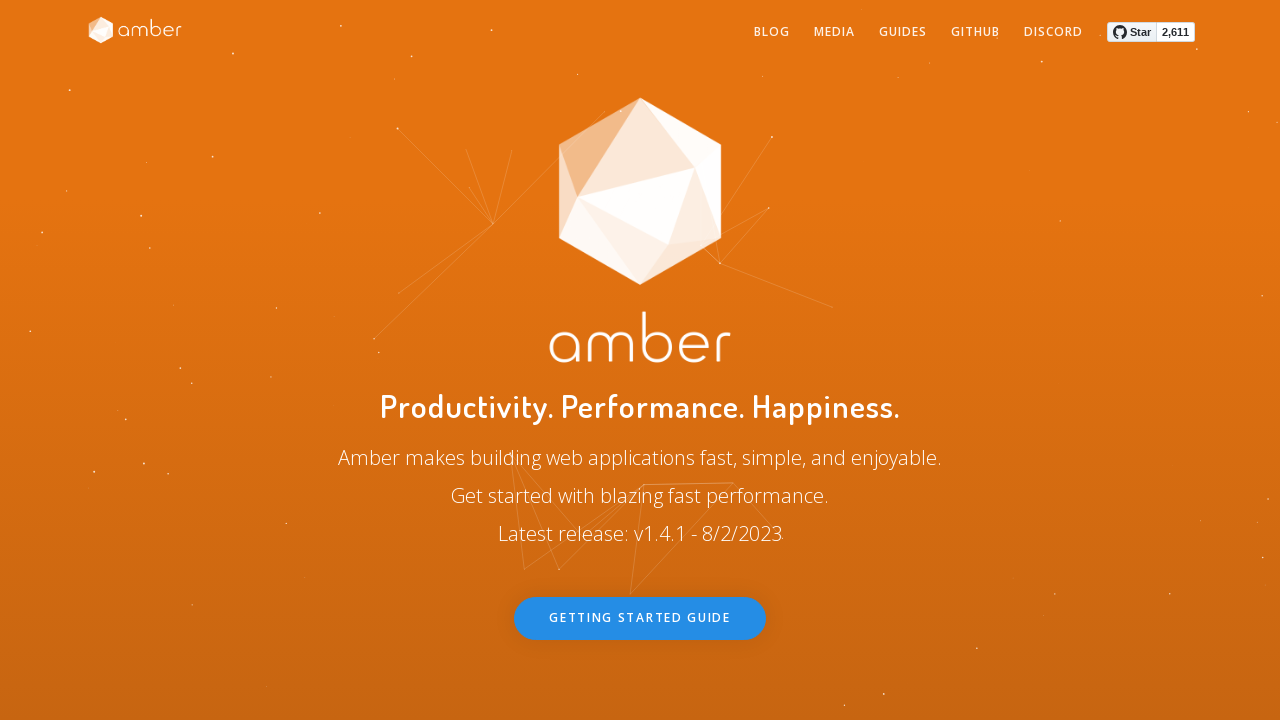

Verified that logo src contains 'amber-logo'
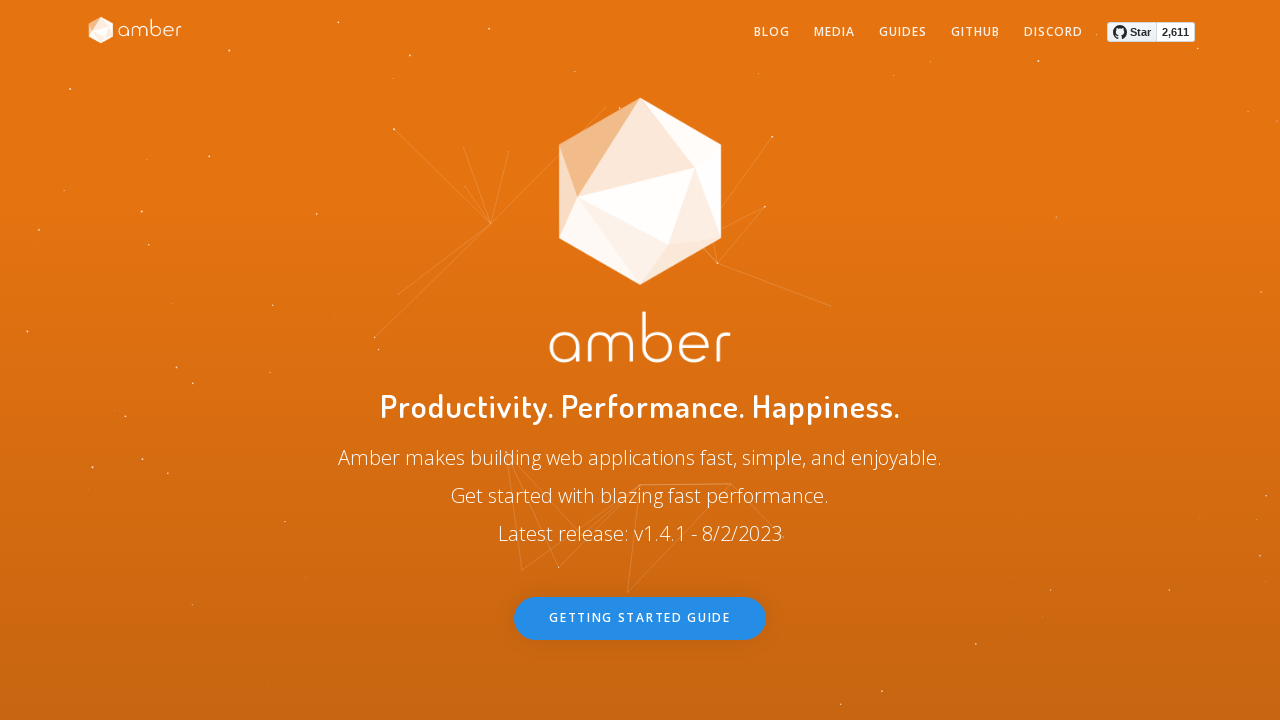

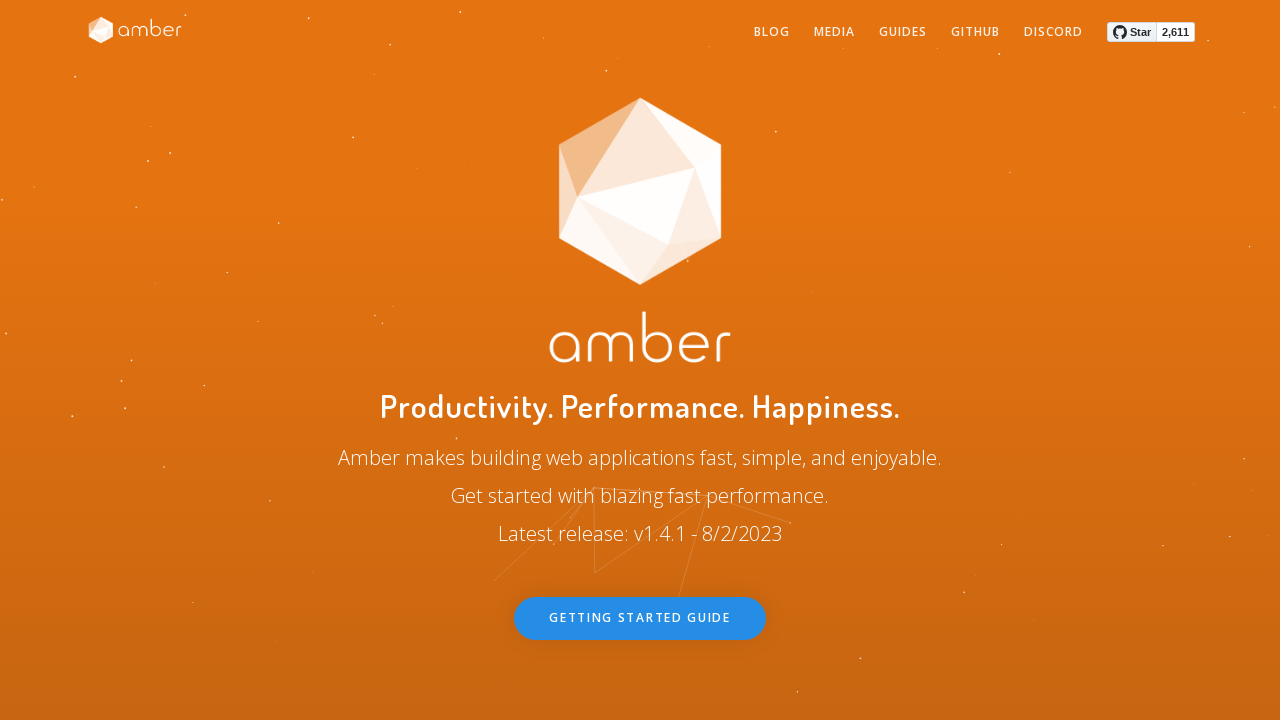